Tests Shadow DOM element handling by scrolling to a username section and entering text into a nested shadow root input field for pizza selection.

Starting URL: https://selectorshub.com/xpath-practice-page

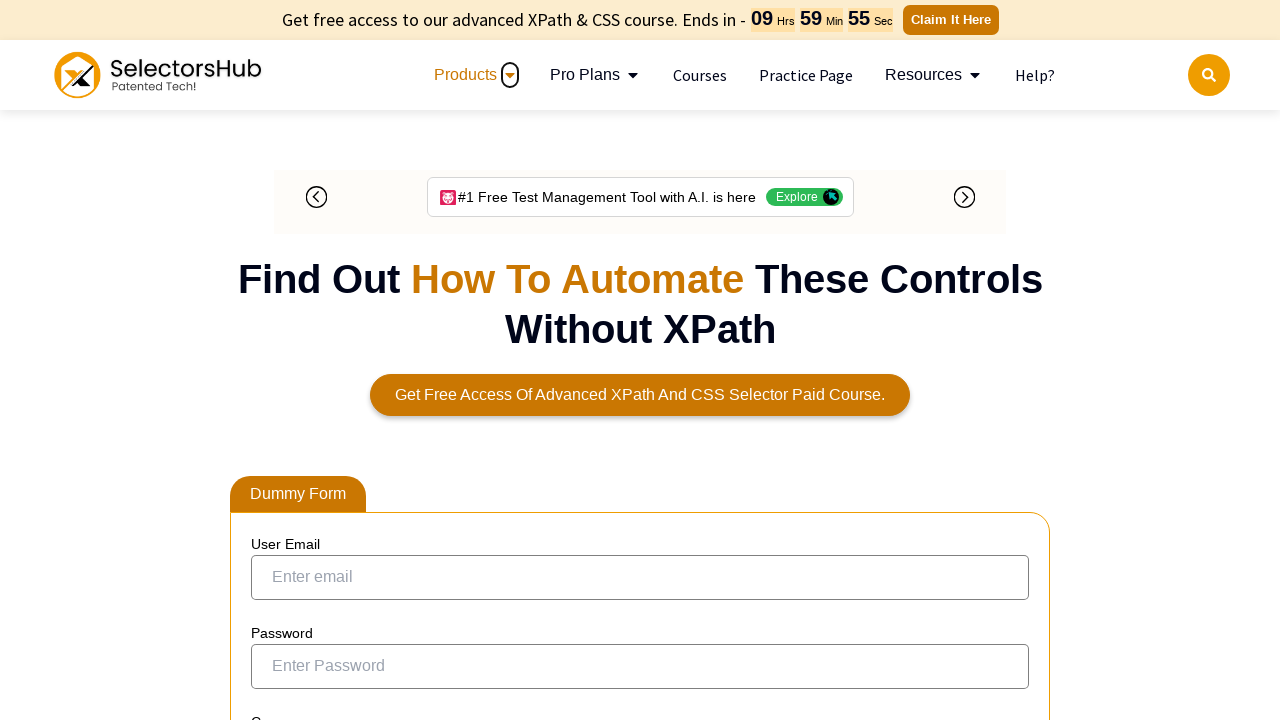

Scrolled to userName element
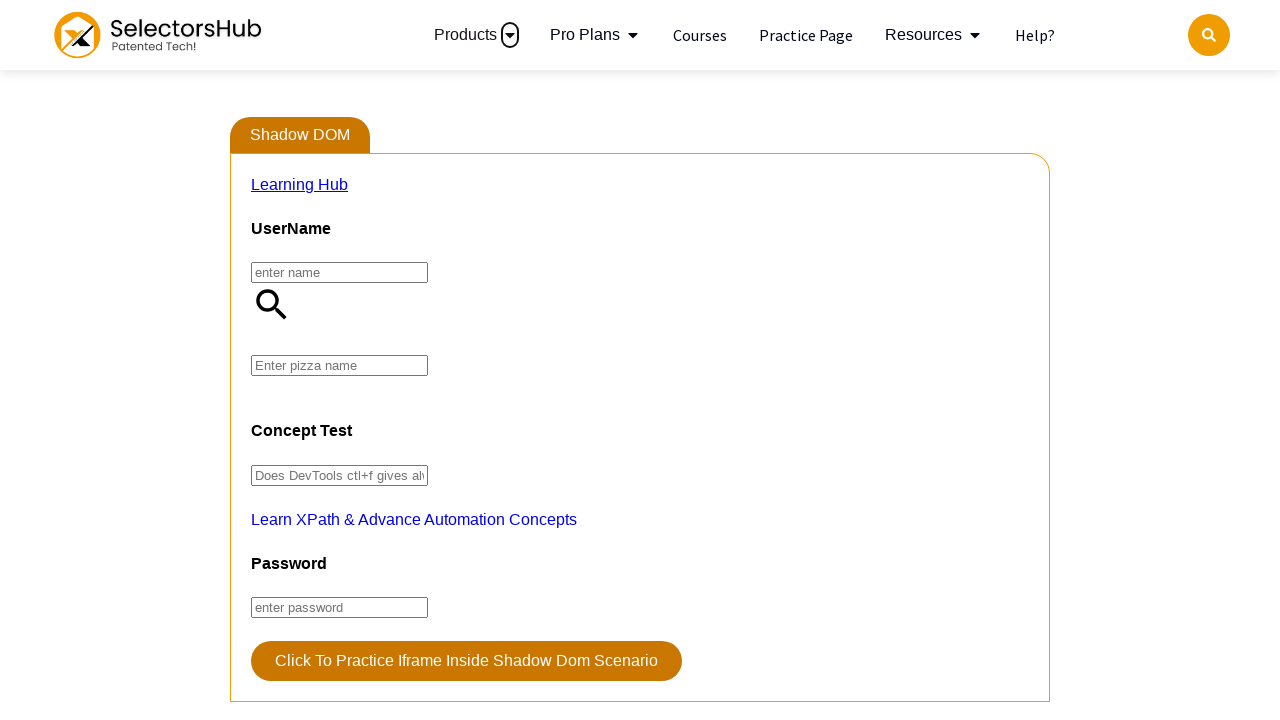

Located nested shadow DOM pizza input field
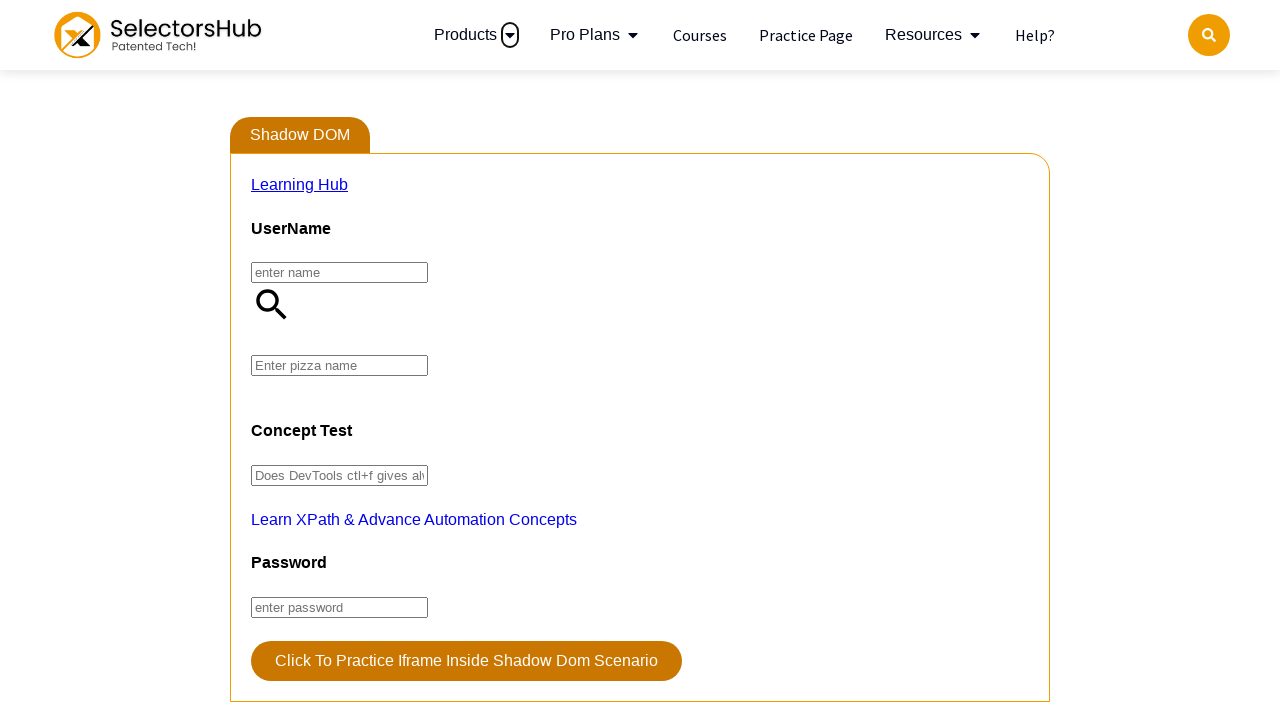

Entered 'farmhouse' into shadow DOM pizza input field using JavaScript evaluation
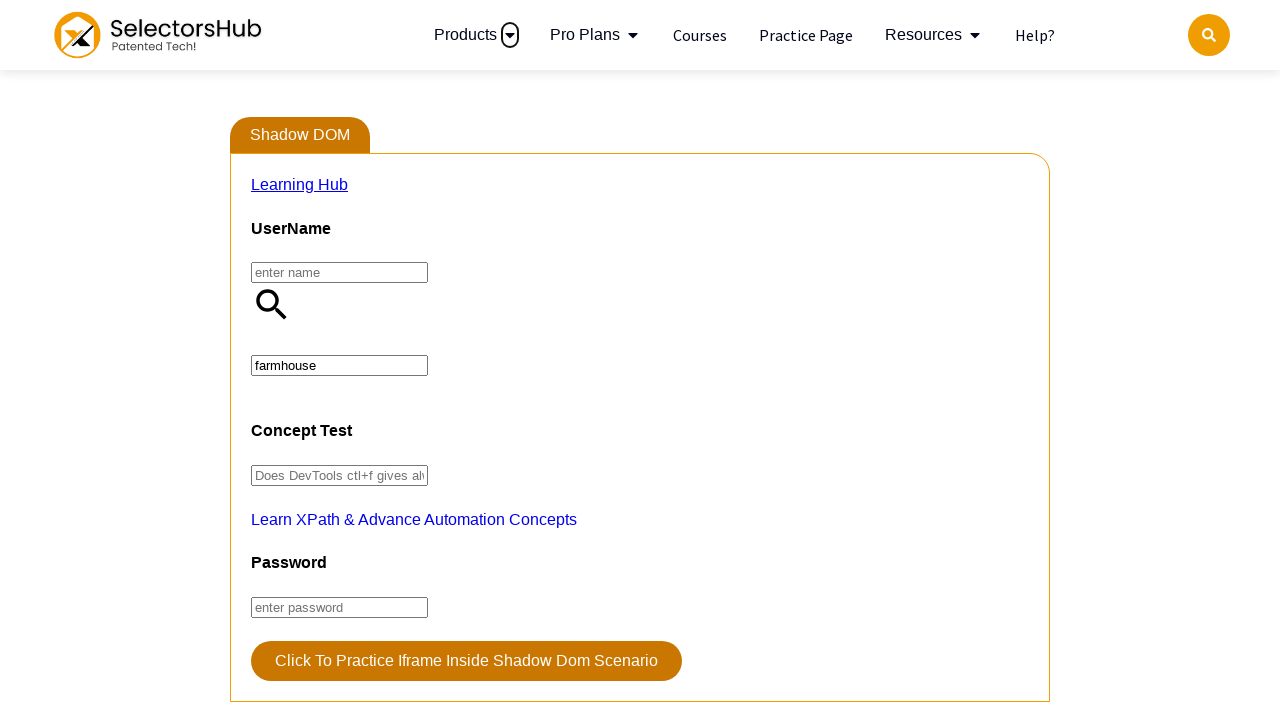

Waited 500ms for pizza input value to be registered
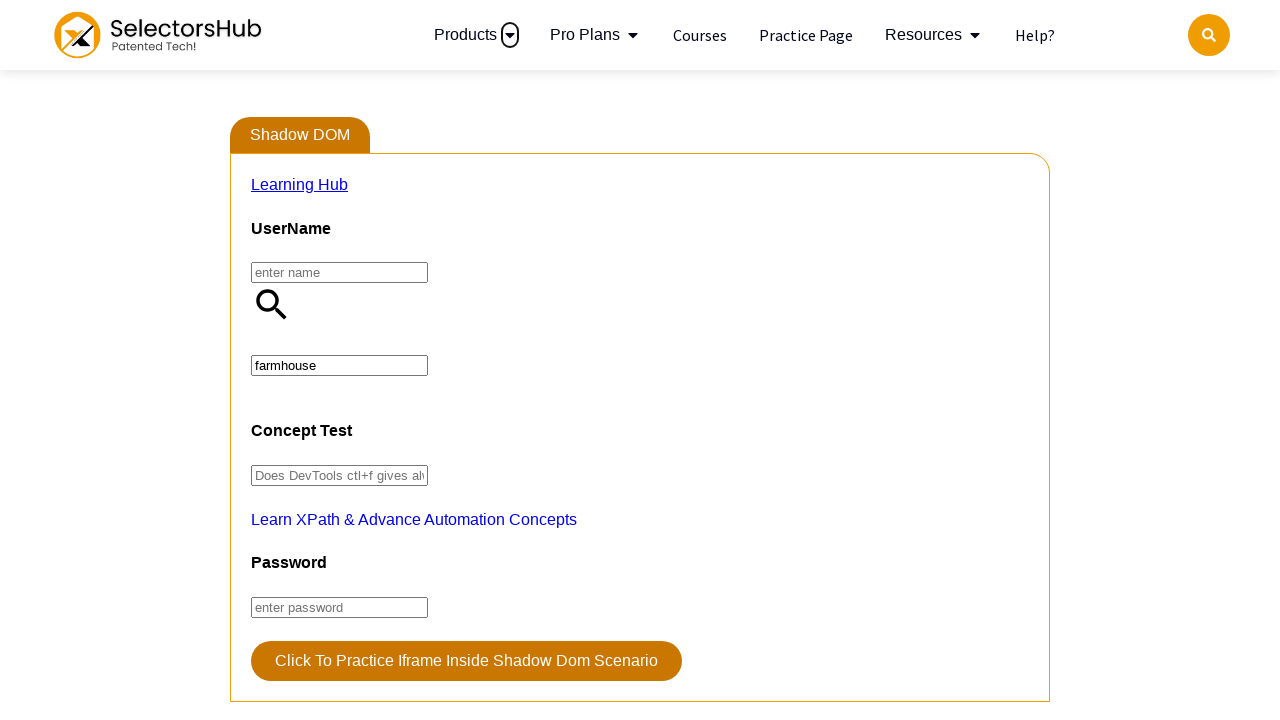

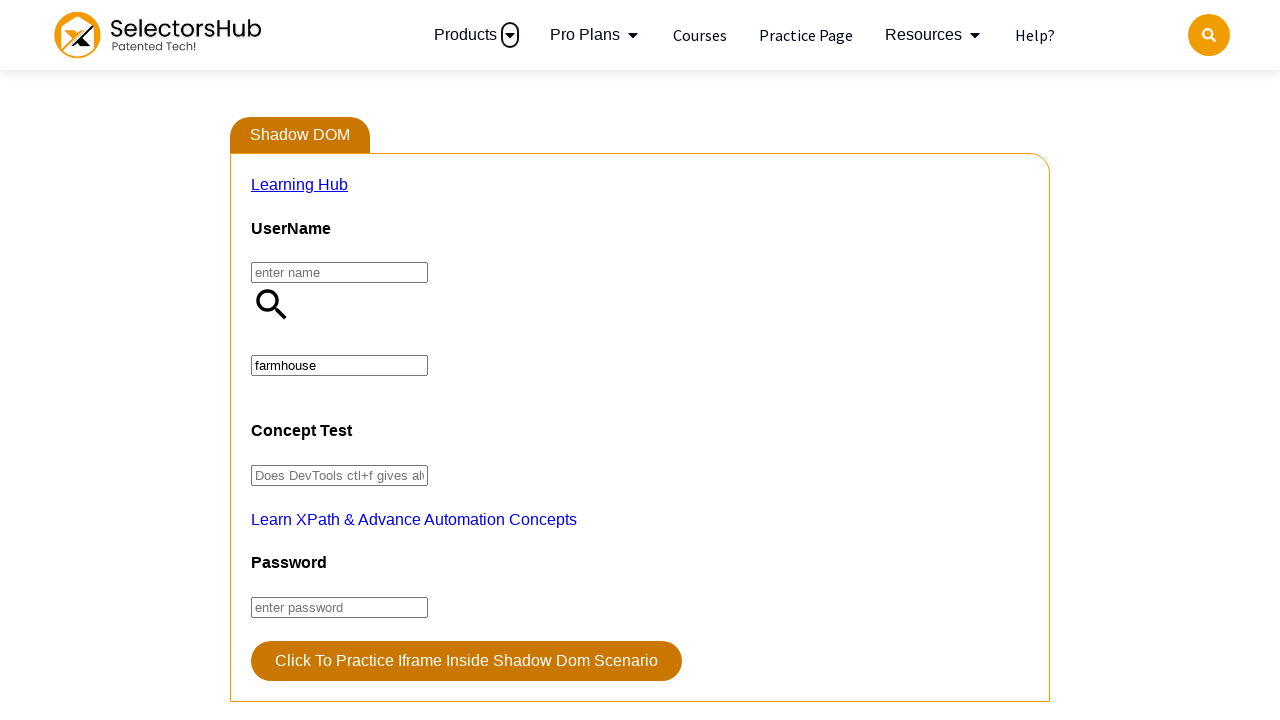